Navigates to MoneyControl's F&O market snapshot page and verifies that the market data section is displayed

Starting URL: https://www.moneycontrol.com/markets/fno-market-snapshot

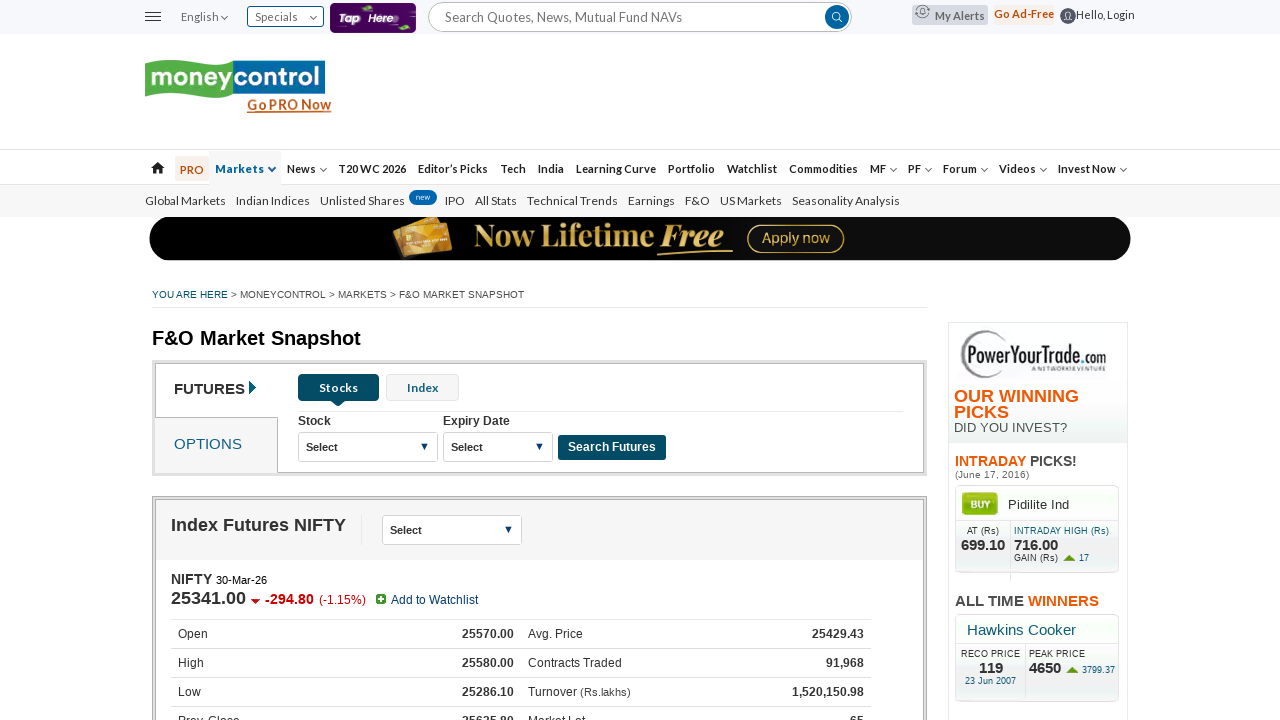

Market data section selector found after waiting up to 15 seconds
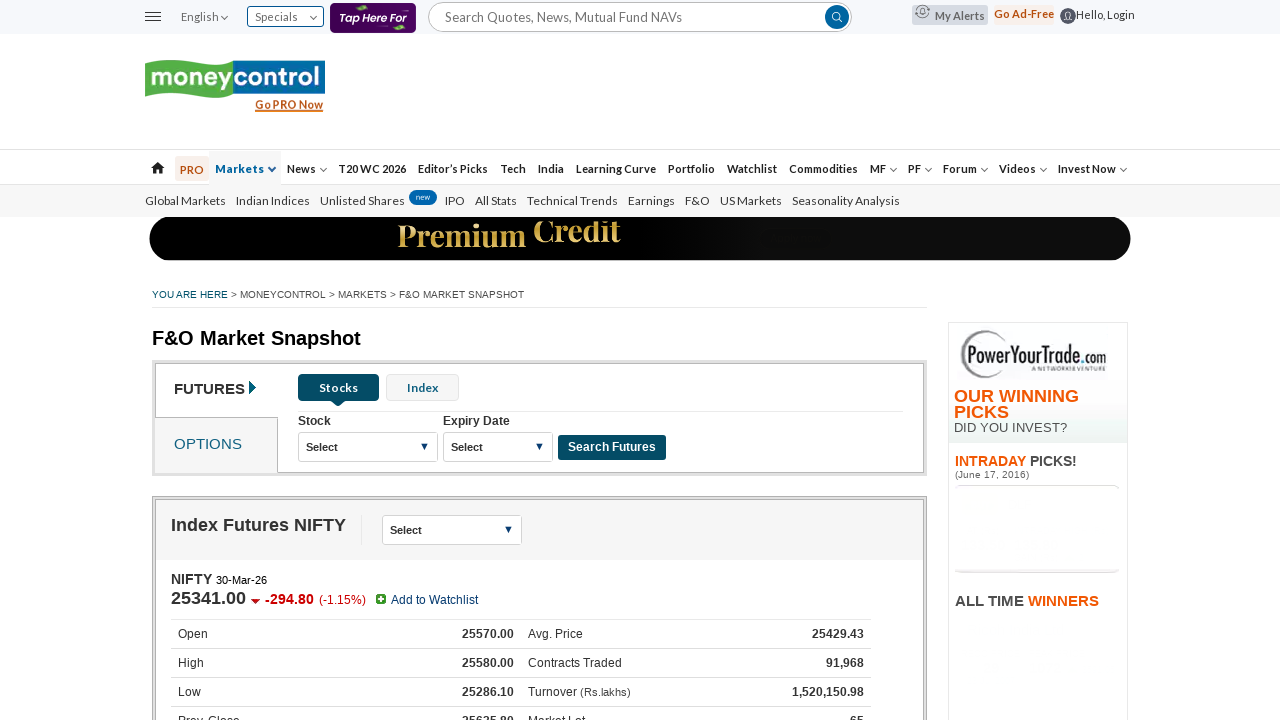

Located market data section element
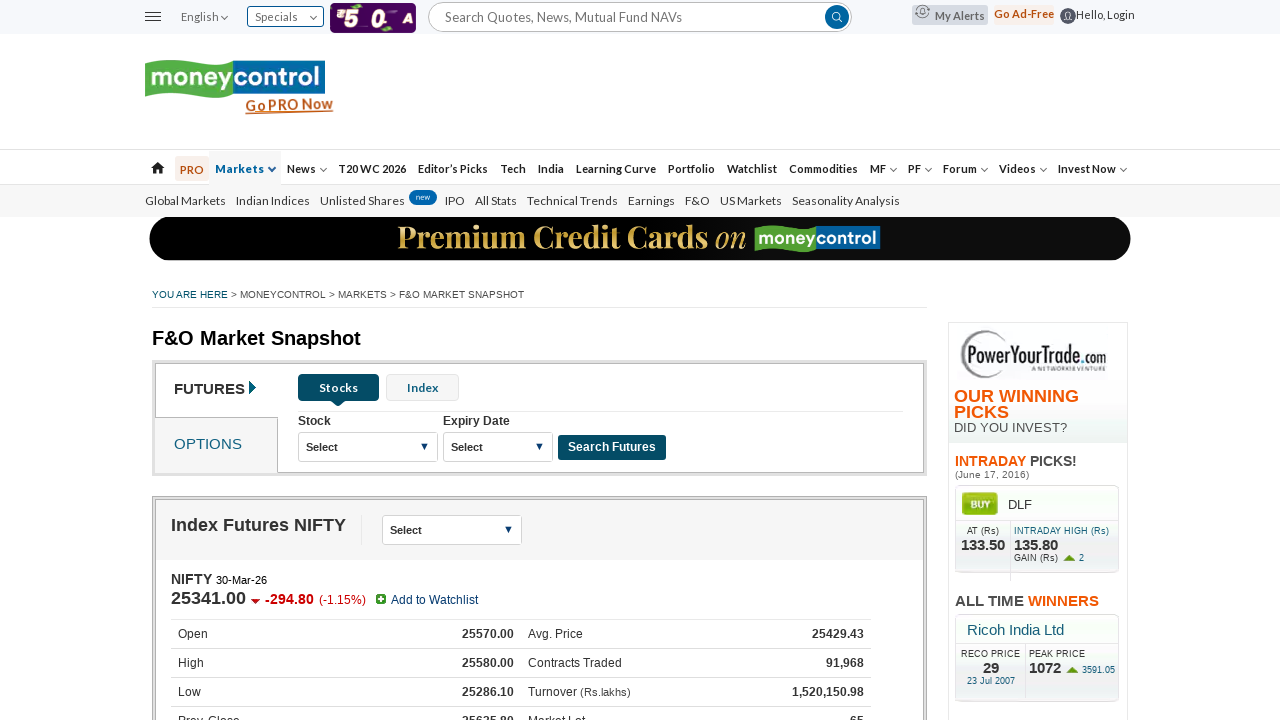

Verified market data section is visible on F&O market snapshot page
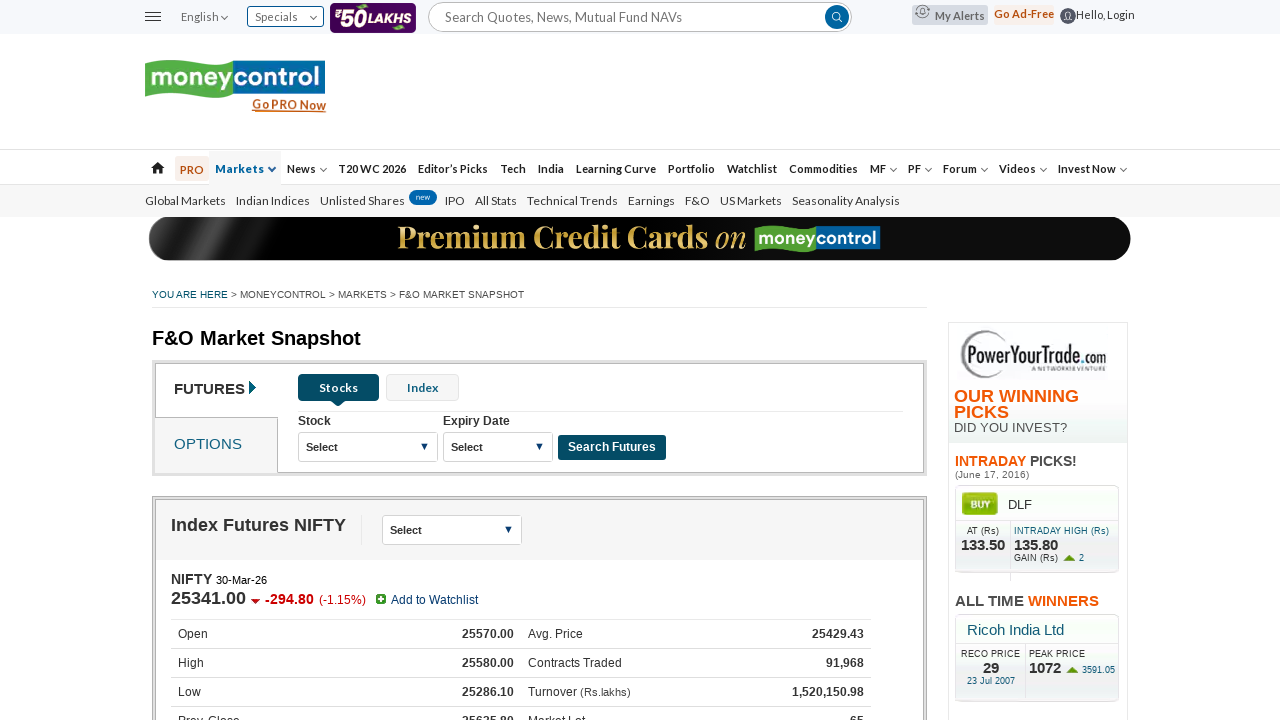

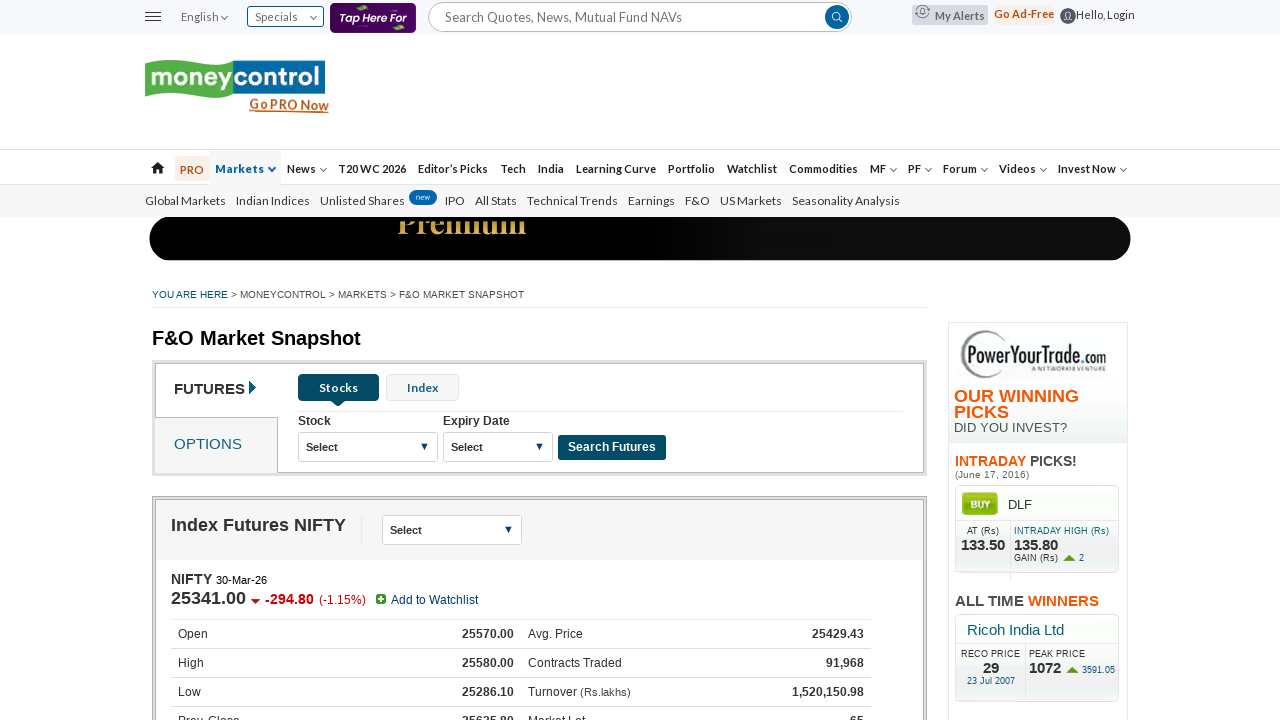